Tests JavaScript executor functionality by clicking a radio button and performing scroll actions on a test automation practice page

Starting URL: https://testautomationpractice.blogspot.com/

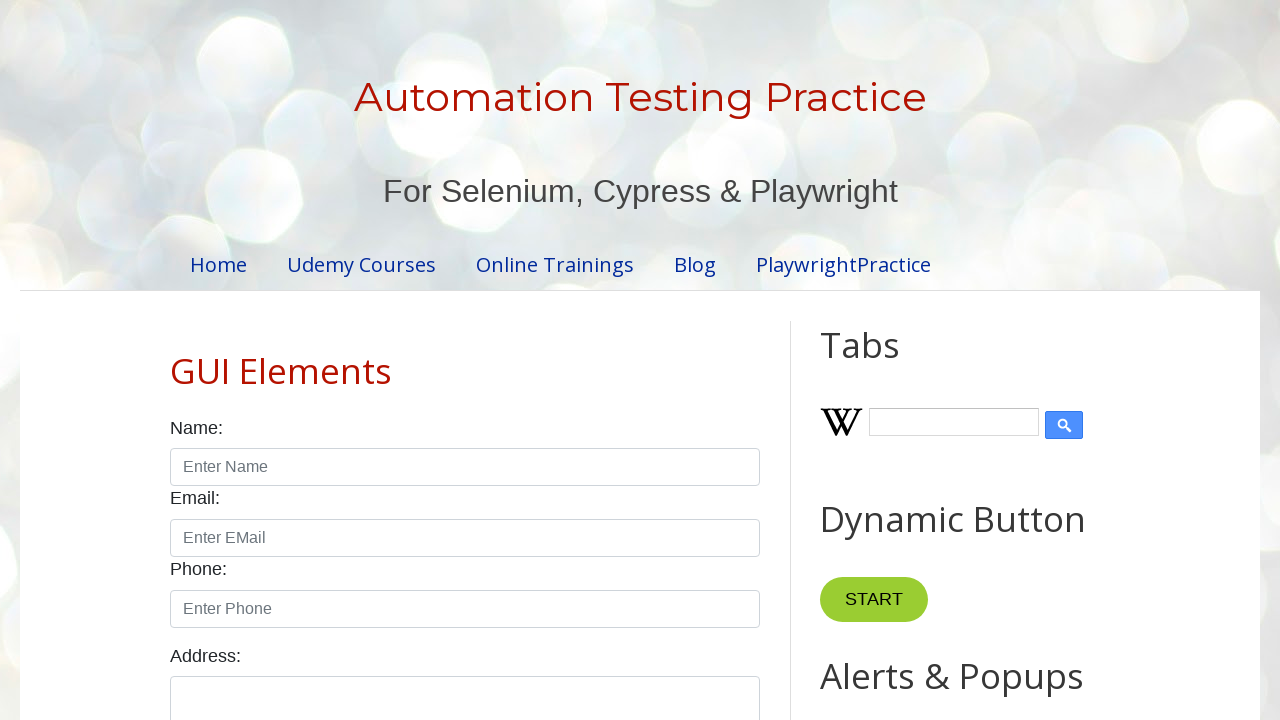

Clicked the male radio button at (176, 360) on #male
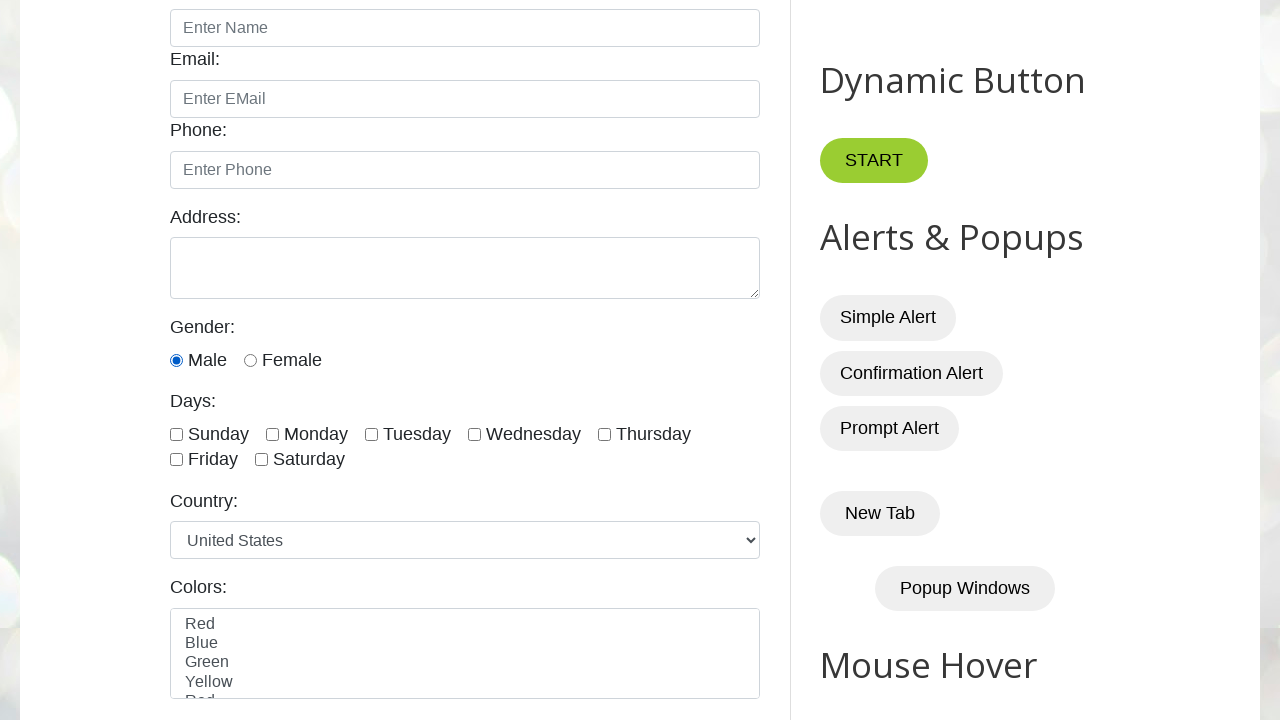

Scrolled down by 3000 pixels using JavaScript executor
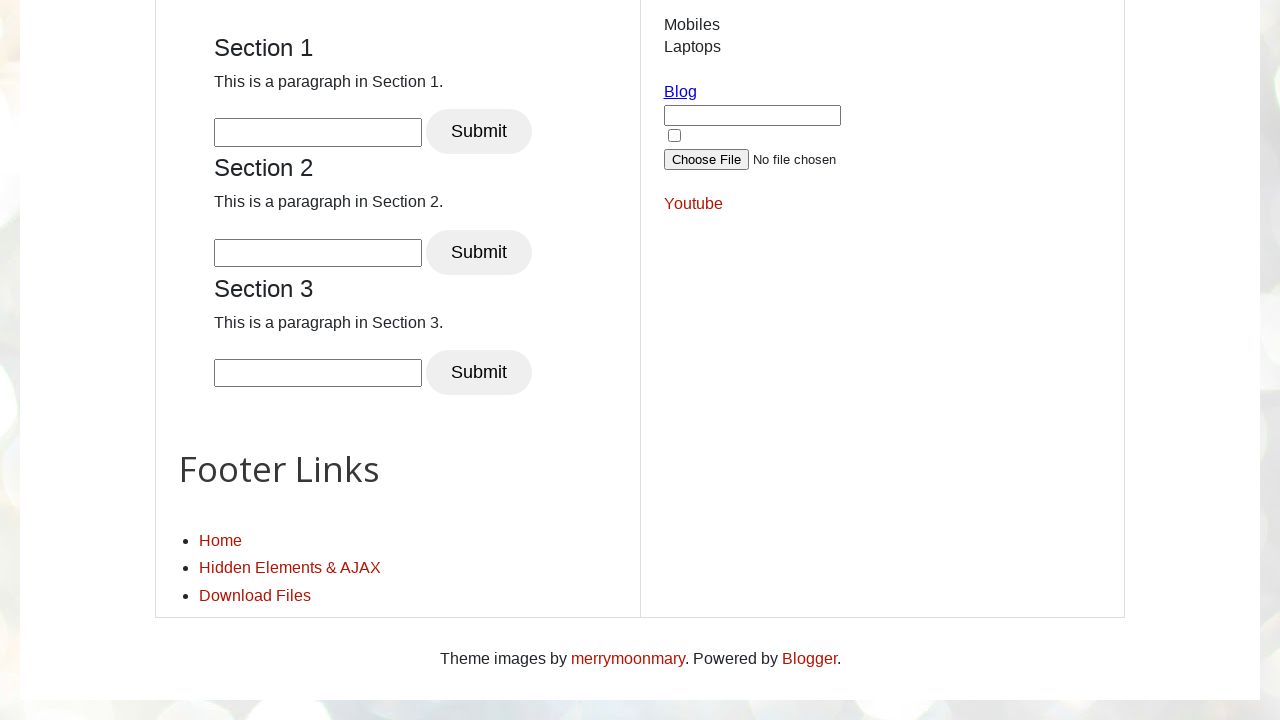

Scrolled back to top of page using JavaScript executor
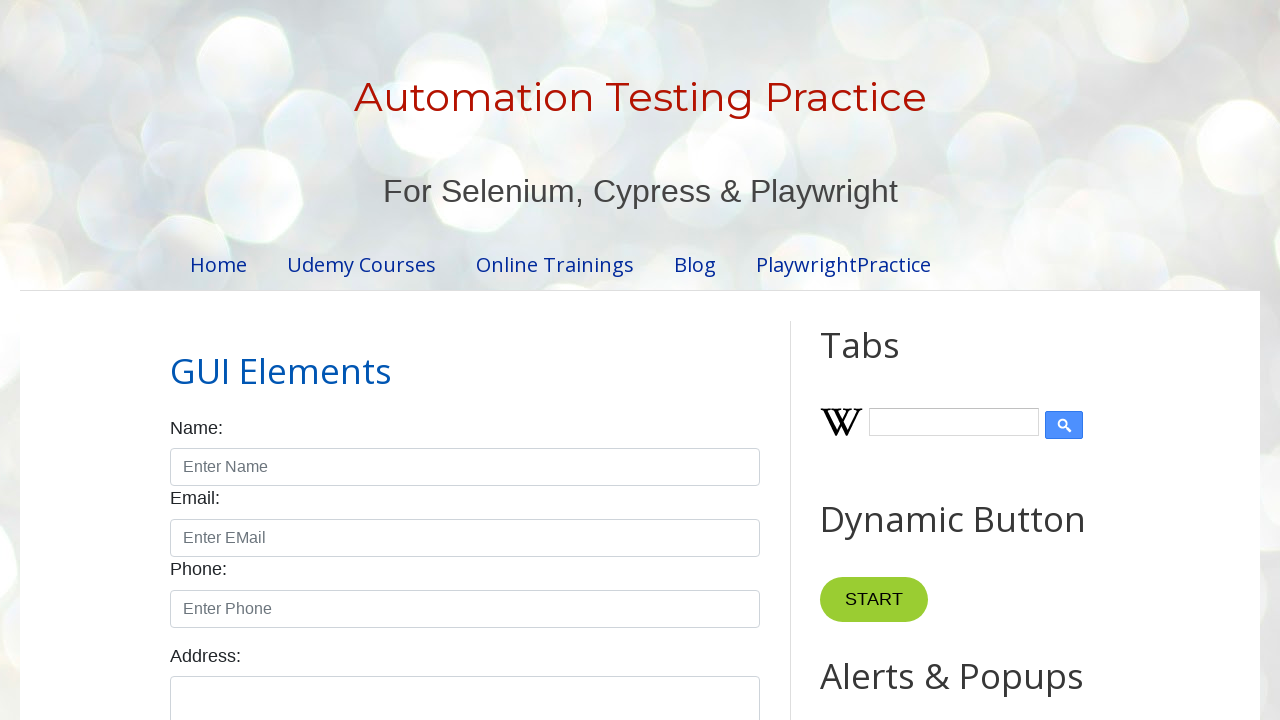

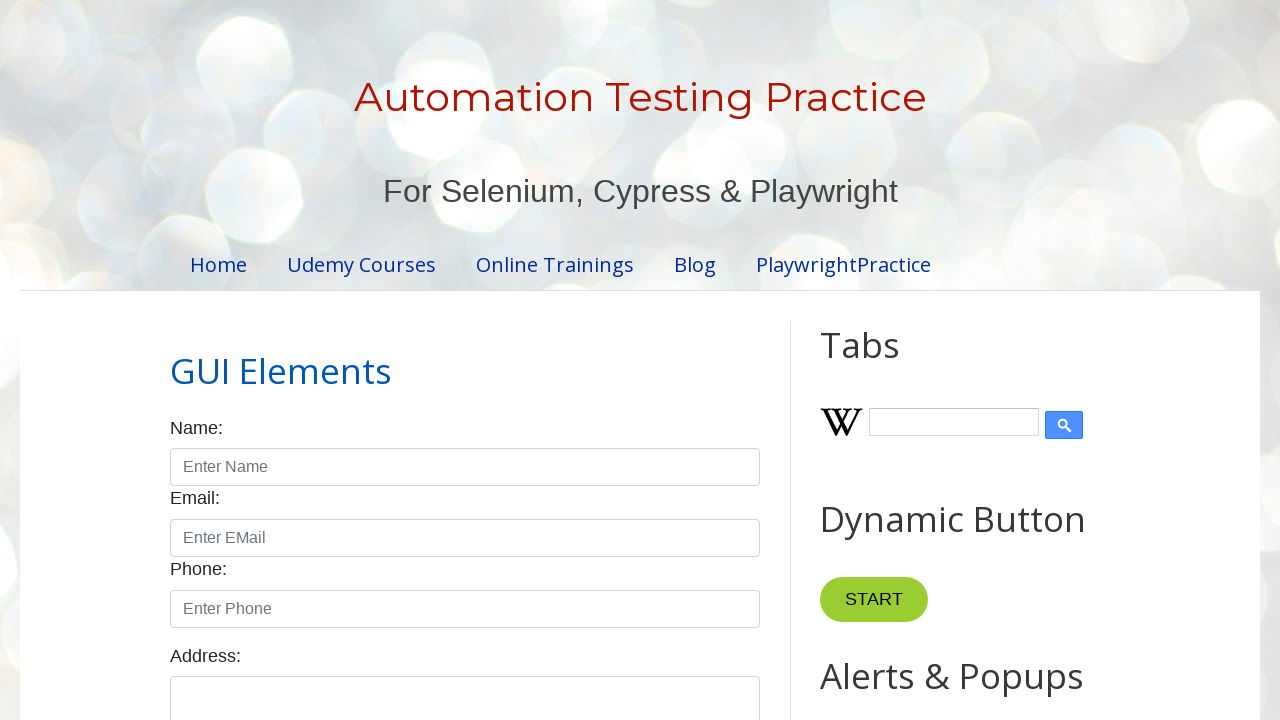